Tests a more resilient approach to multiple window handling by storing the original window handle before clicking, then identifying the new window by comparing handles, and switching between them.

Starting URL: http://the-internet.herokuapp.com/windows

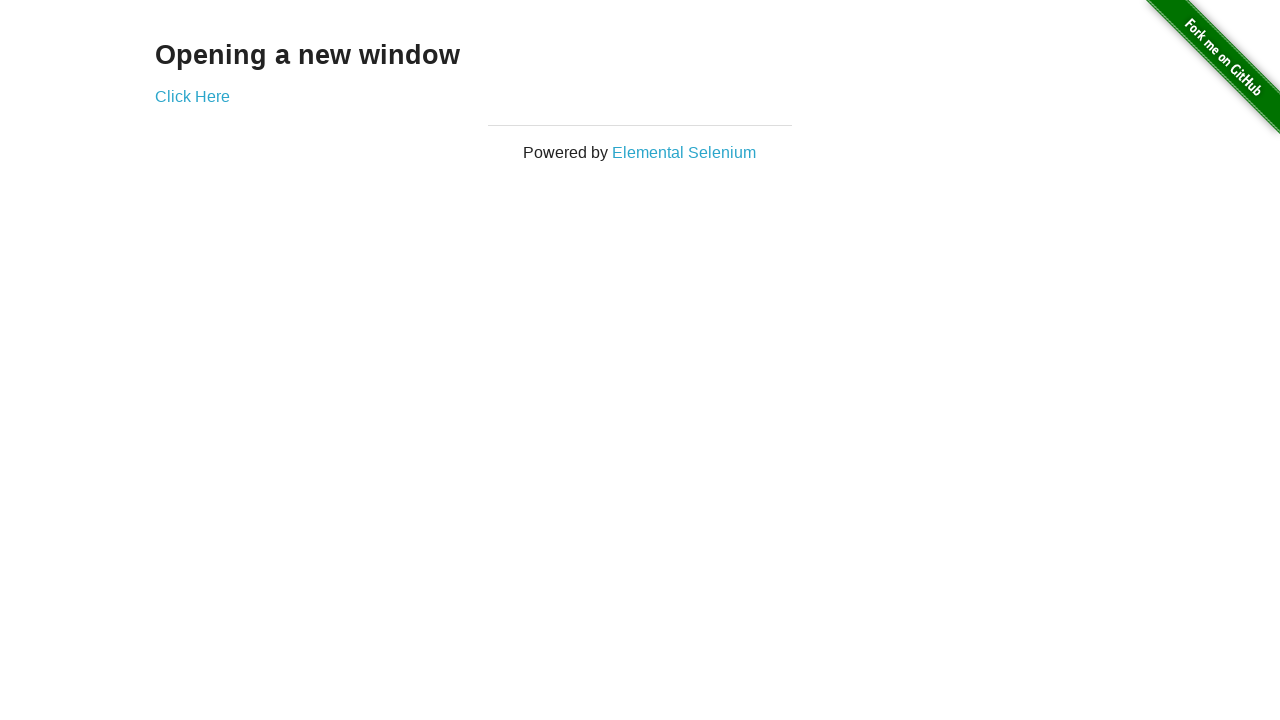

Clicked link to open new window at (192, 96) on .example a
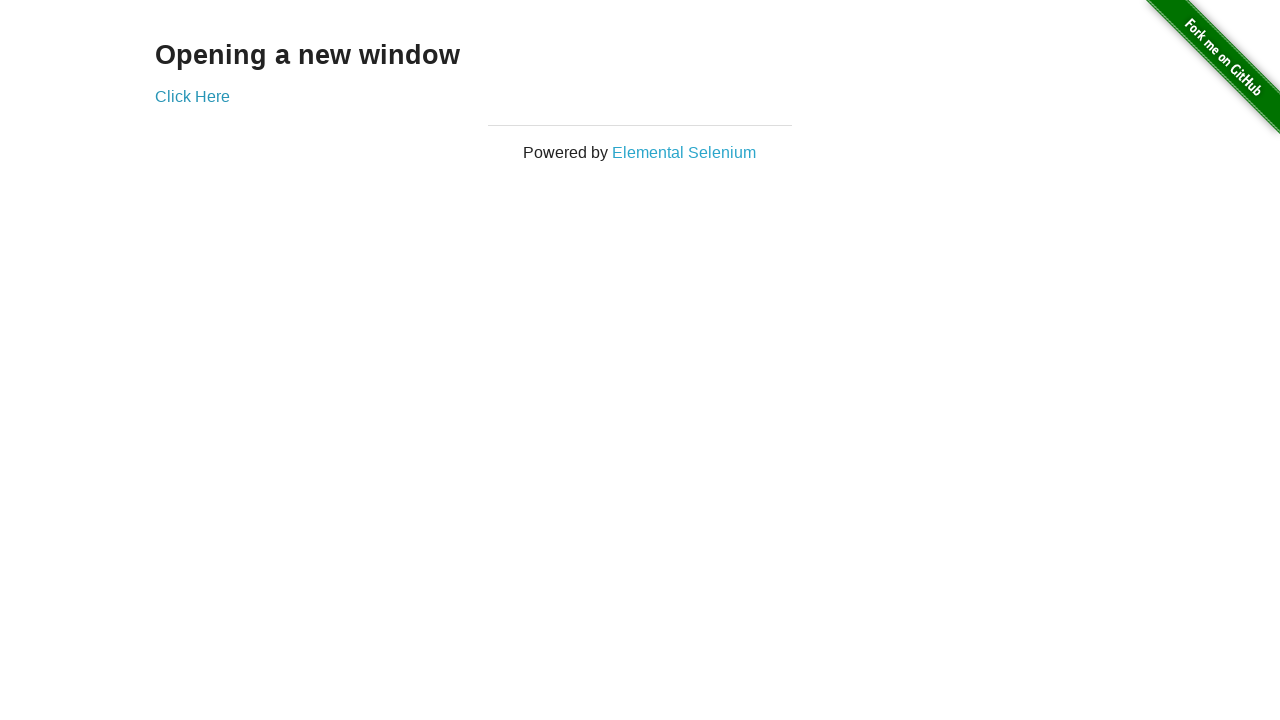

New window opened and captured
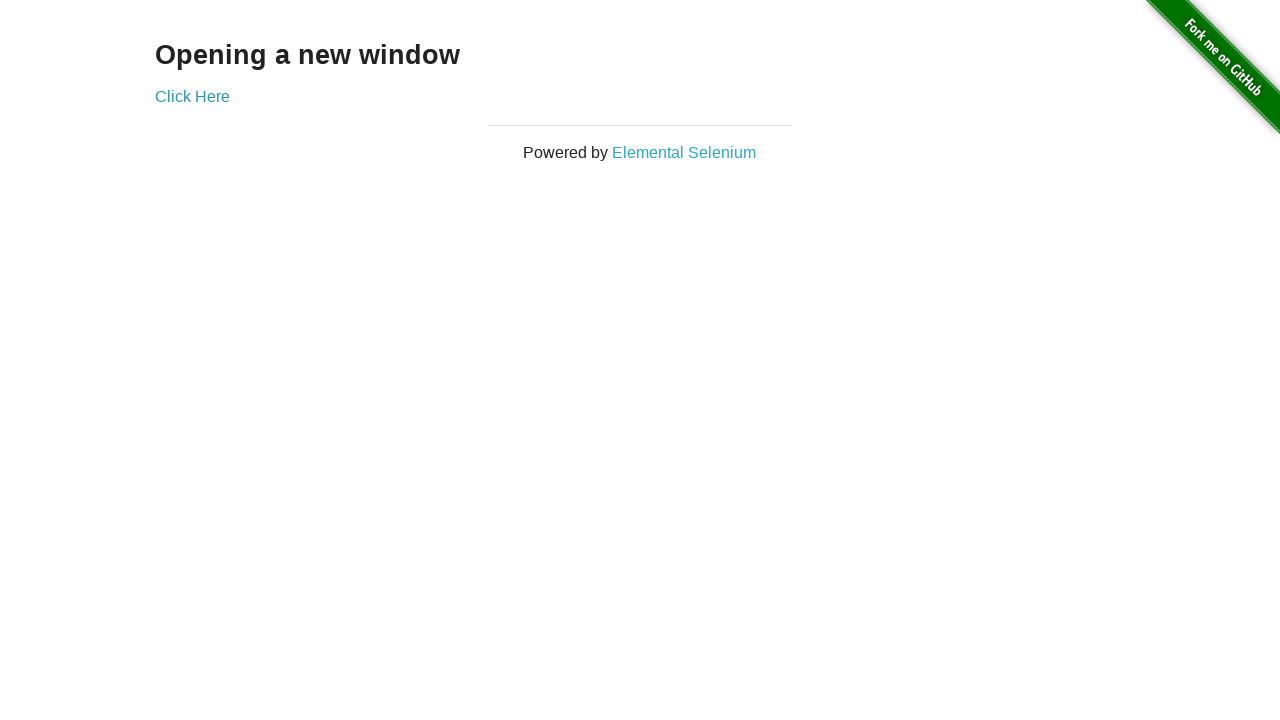

New page finished loading
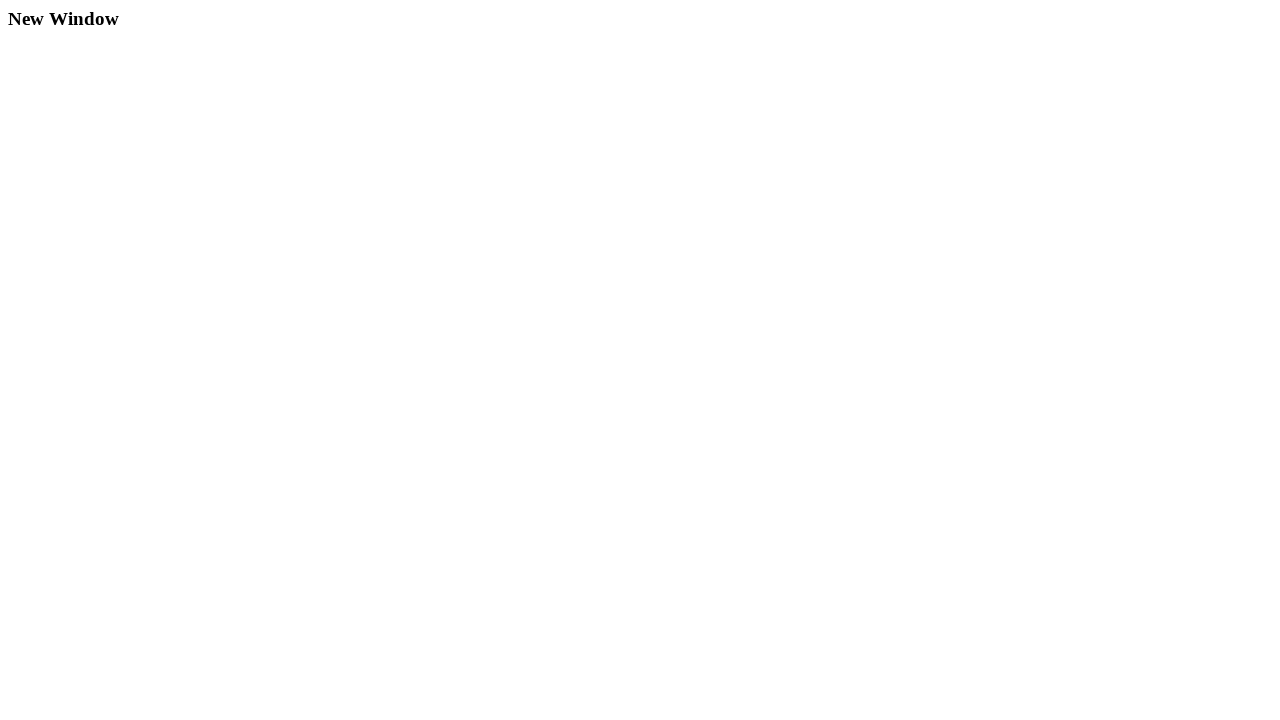

Switched focus to first window
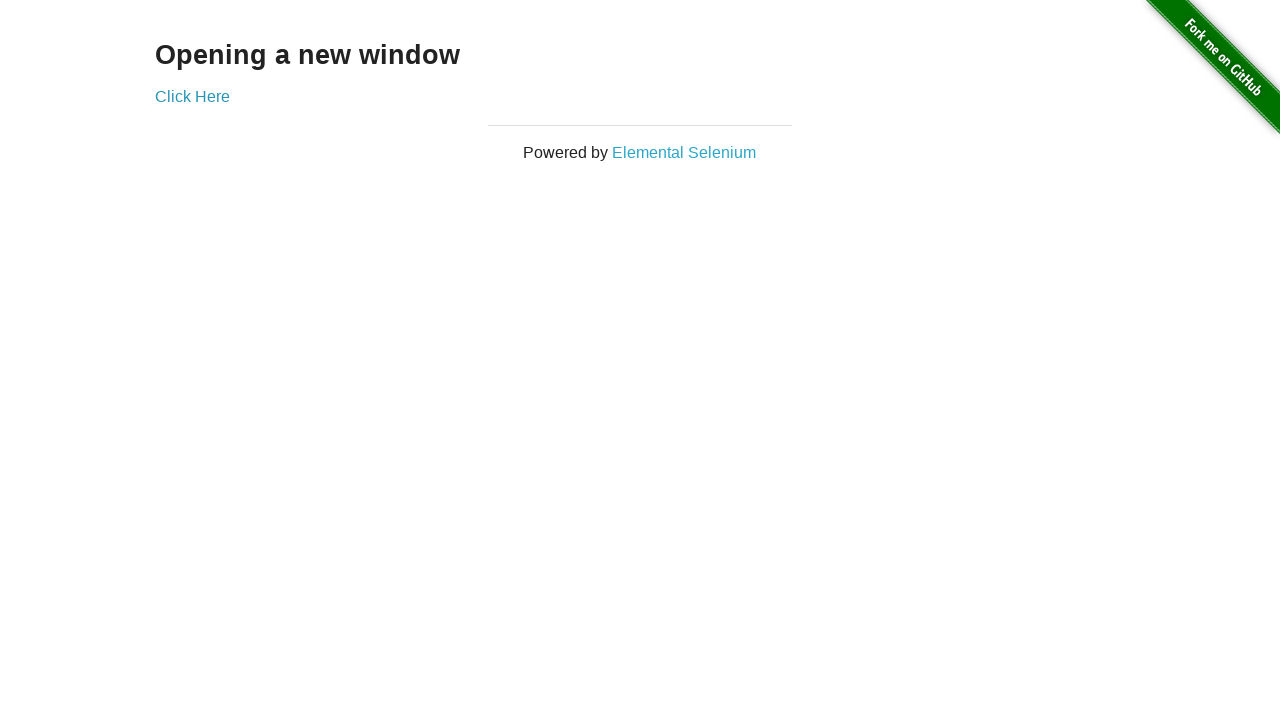

Asserted first window title is not 'New Window'
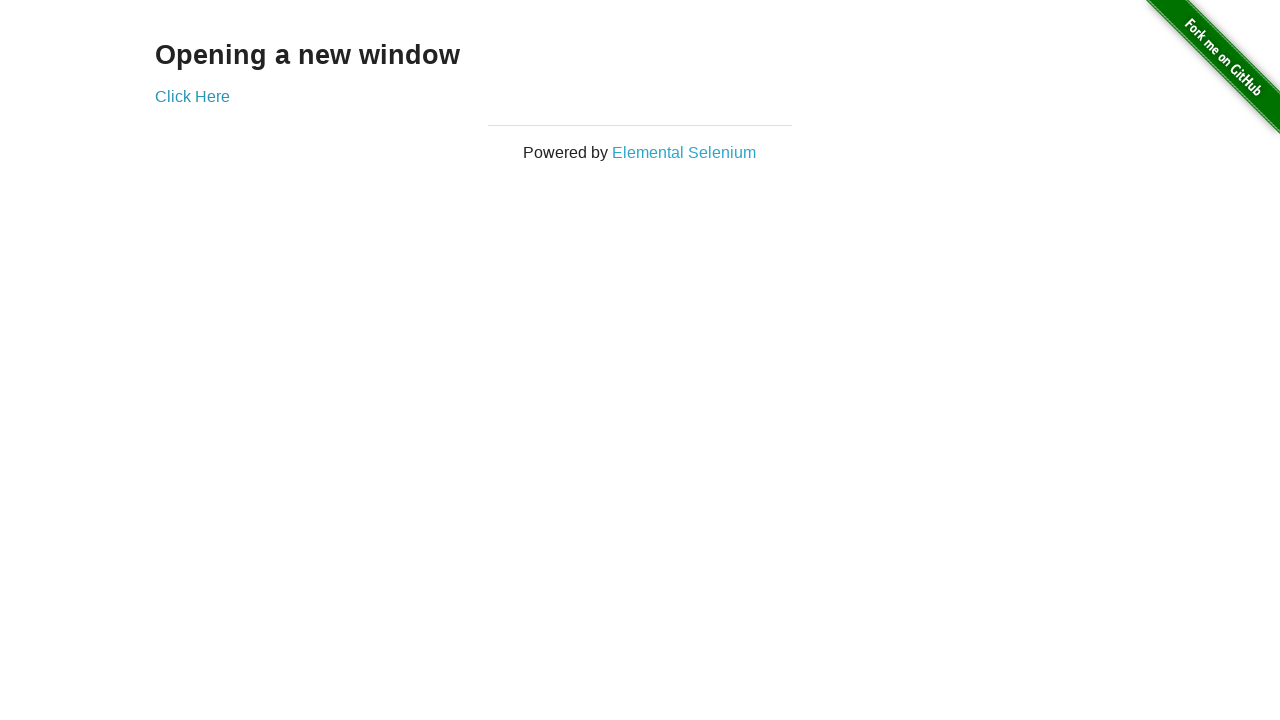

Switched focus to new window
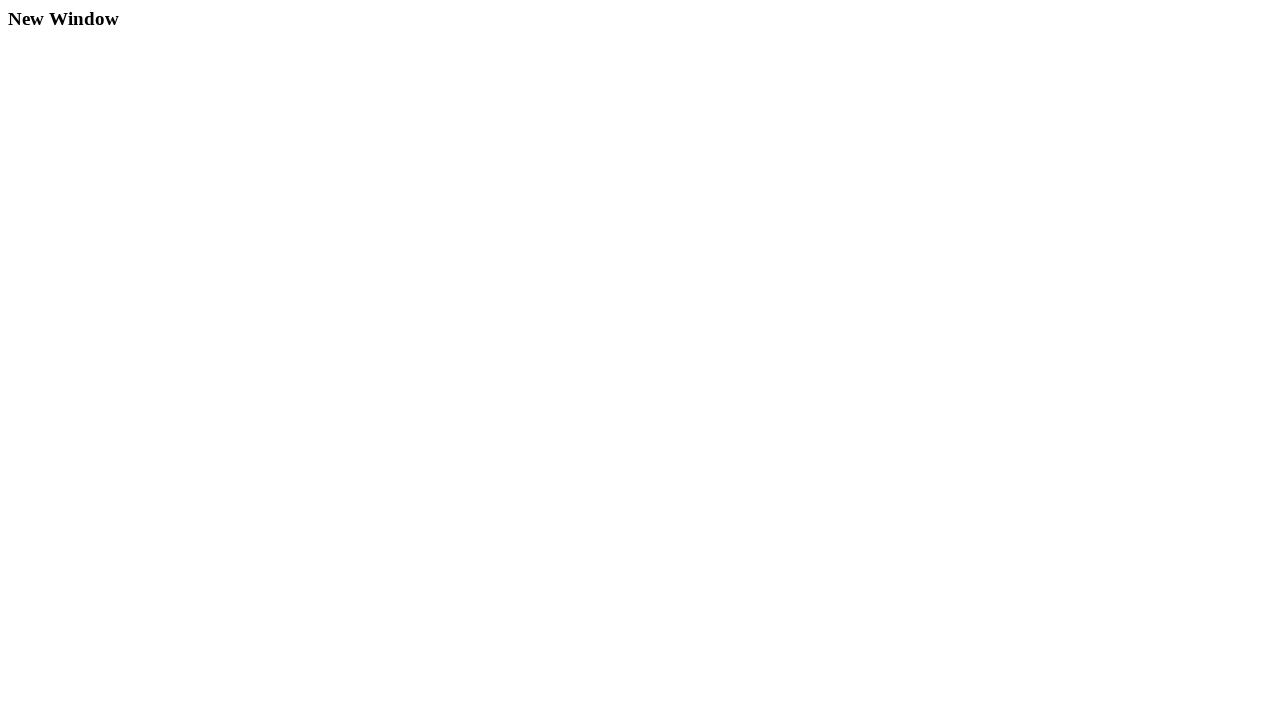

Asserted new window title equals 'New Window'
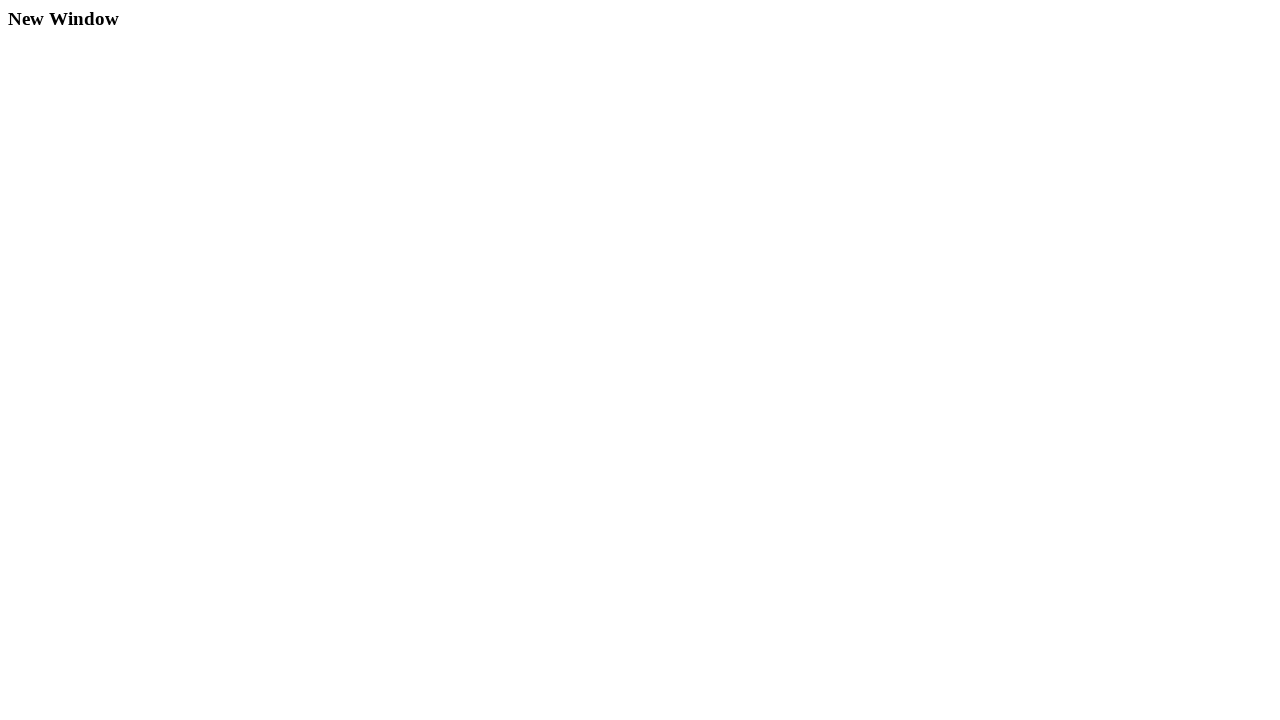

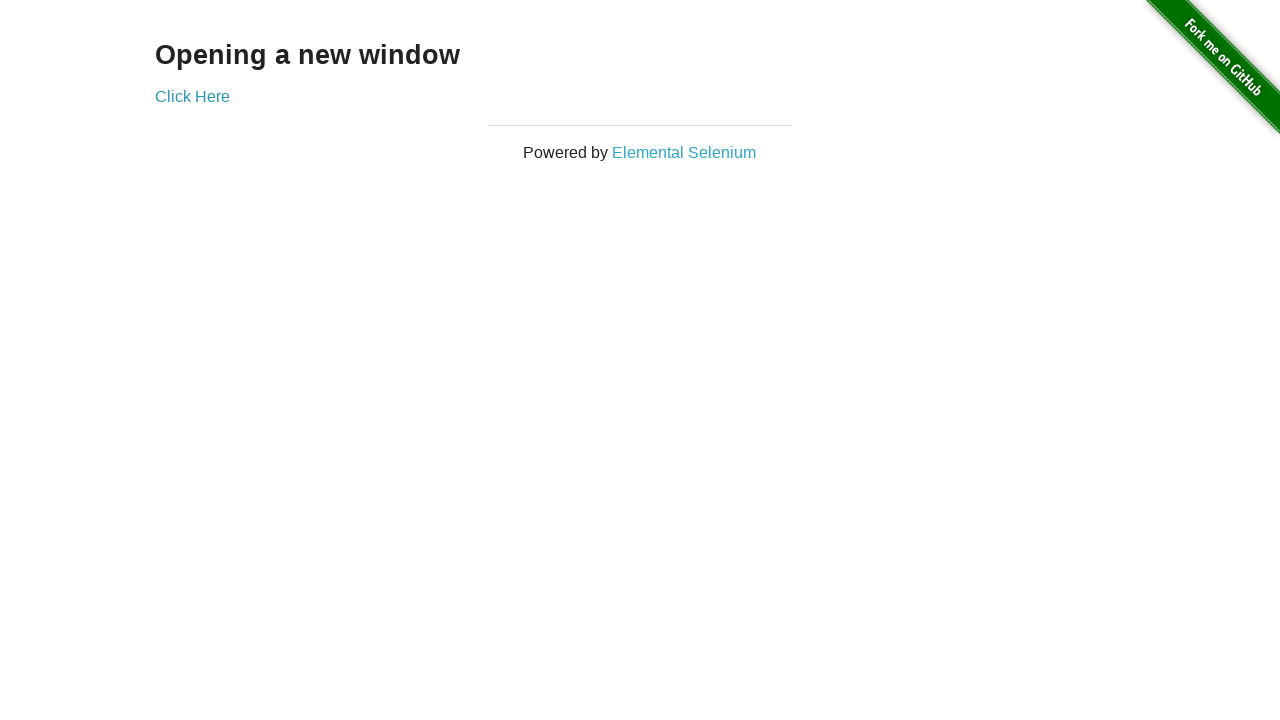